Clicks the LessWrong case study link and verifies it opens the correct LessWrong post

Starting URL: https://docs.neuronpedia.org/search

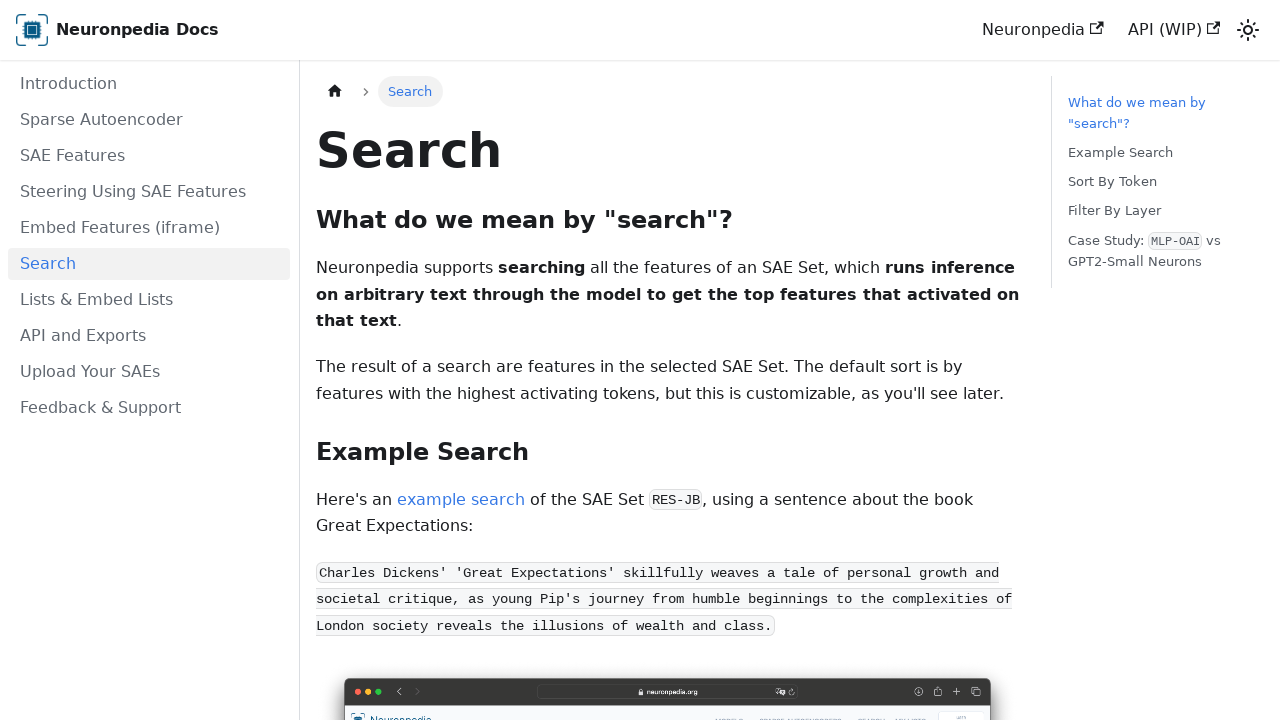

Clicked LessWrong case study link 'Exploring OpenAI's Latent Directions: Tests, Observations, and Poking Around' at (784, 407) on internal:text="Exploring OpenAI's Latent Directions: Tests, Observations, and Po
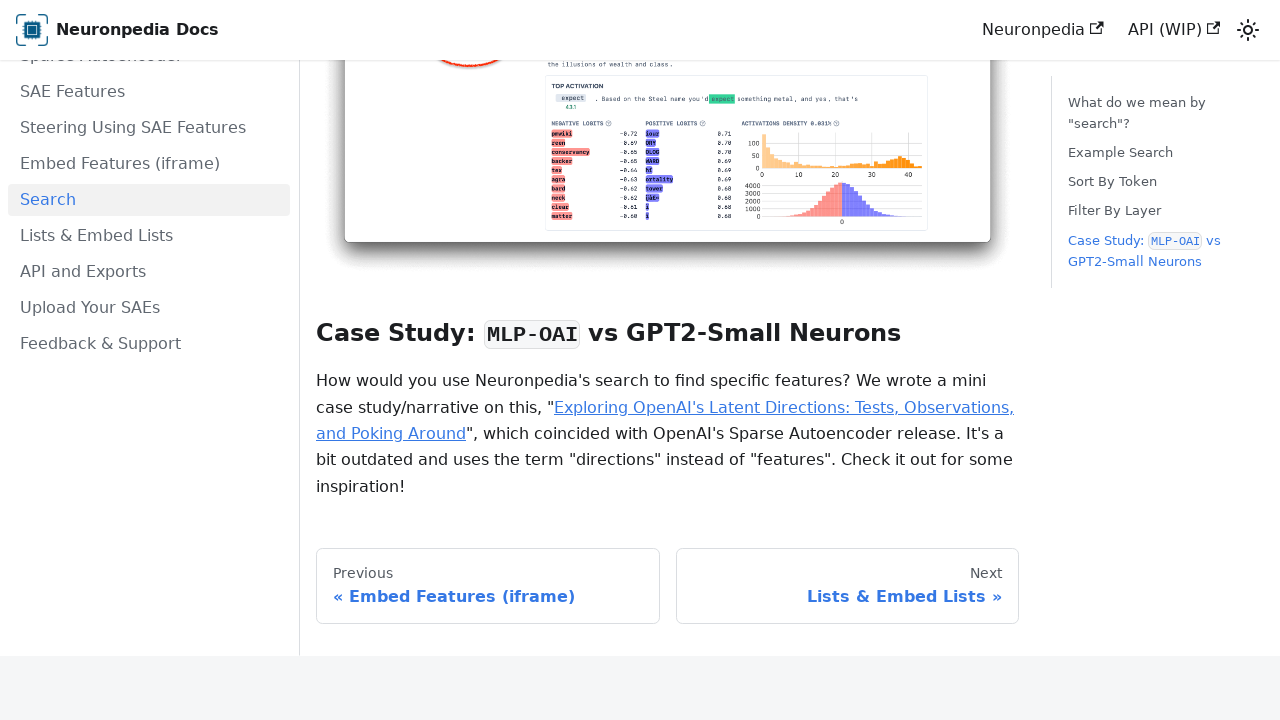

New page opened in popup
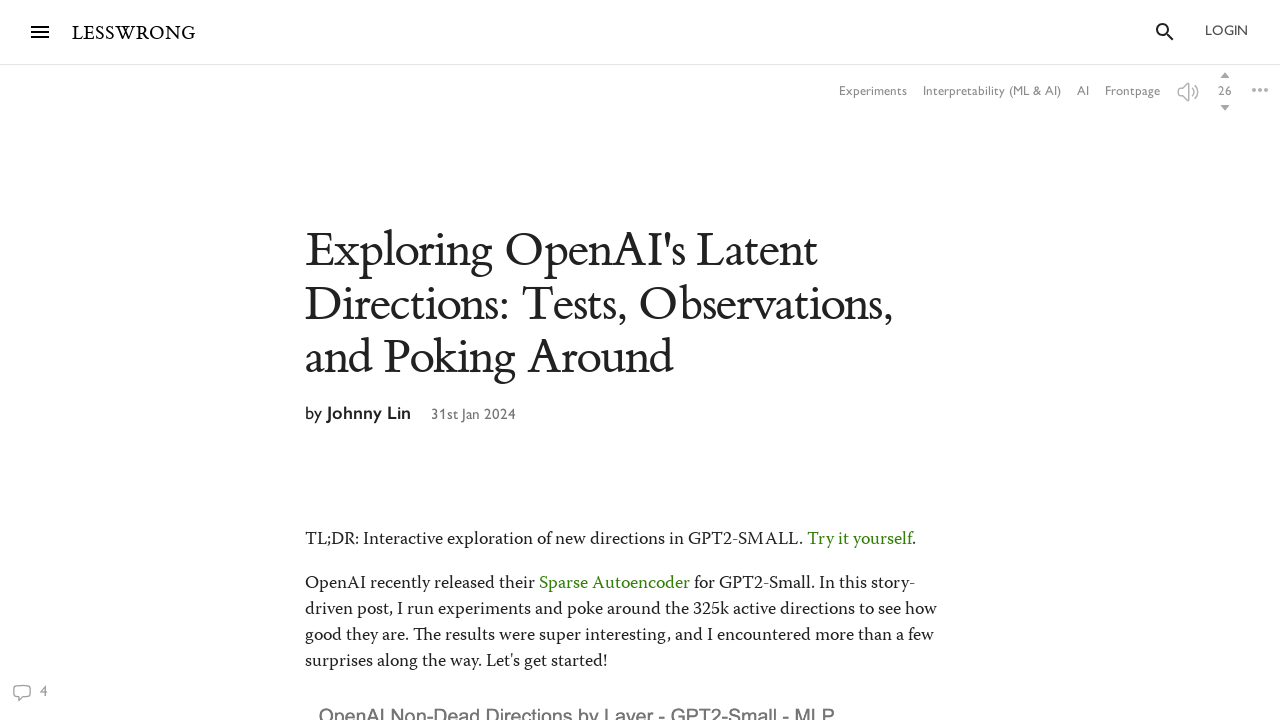

New page finished loading
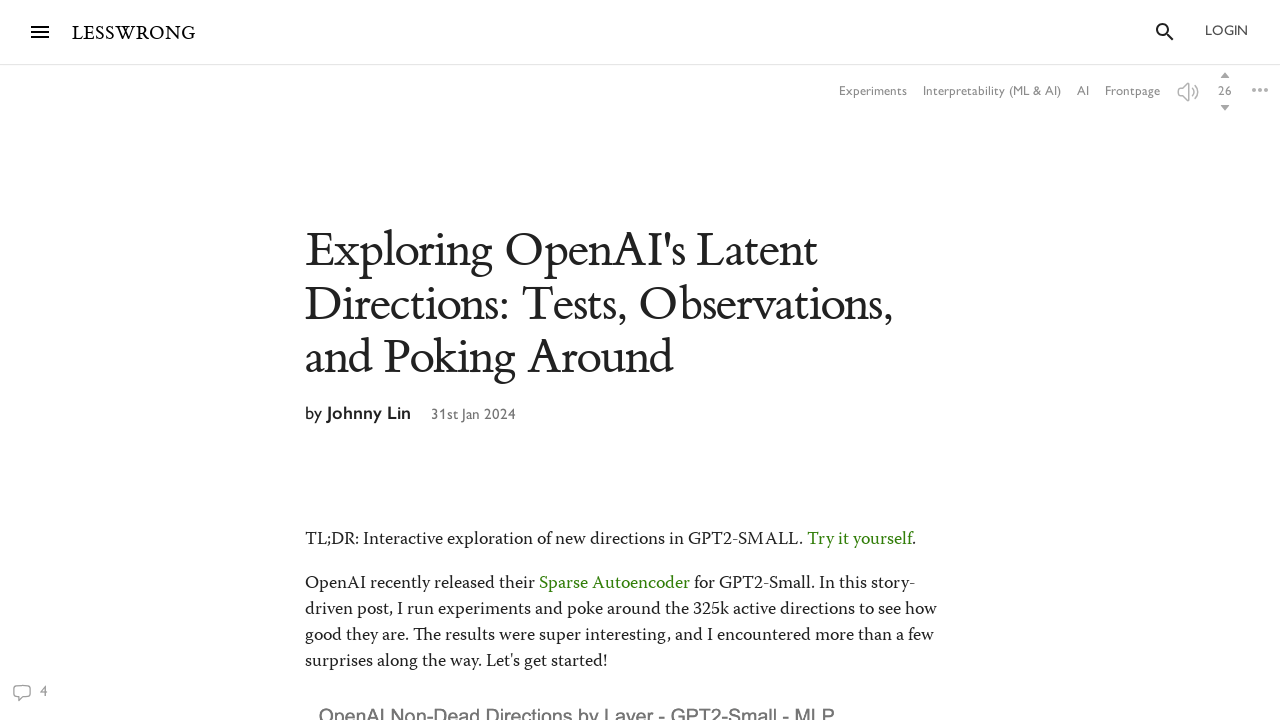

Verified new page URL is correct LessWrong post
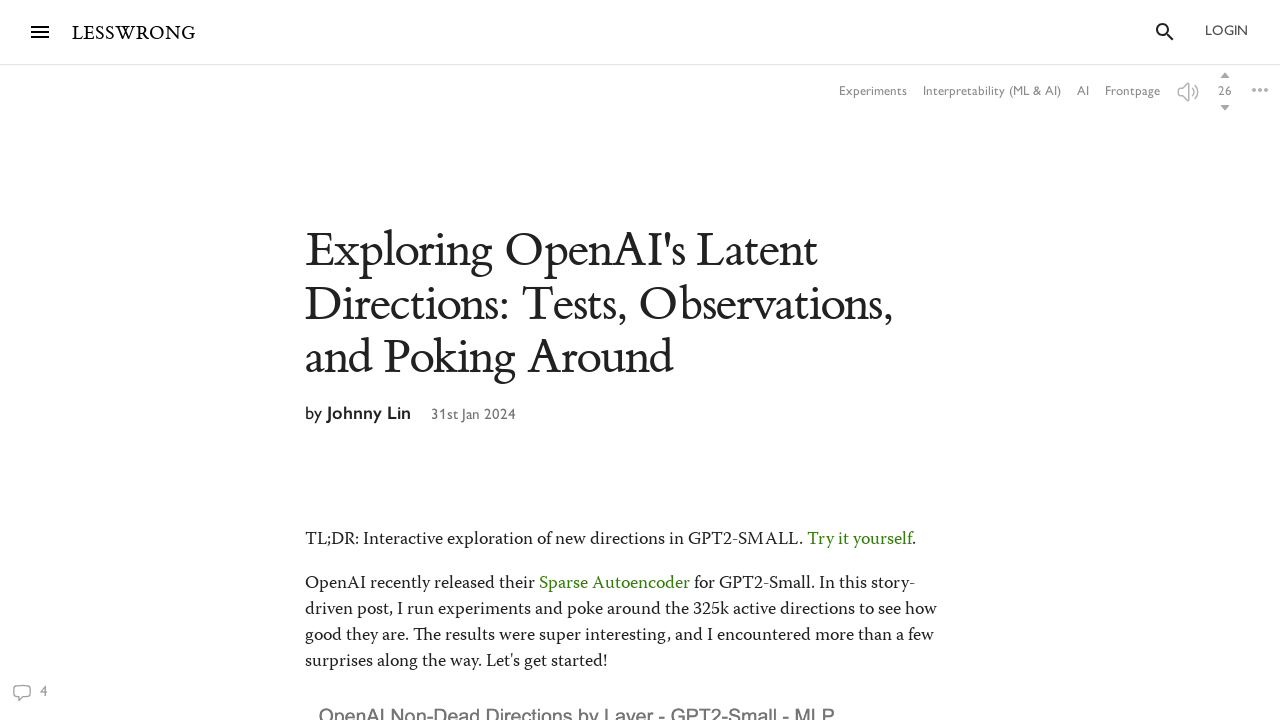

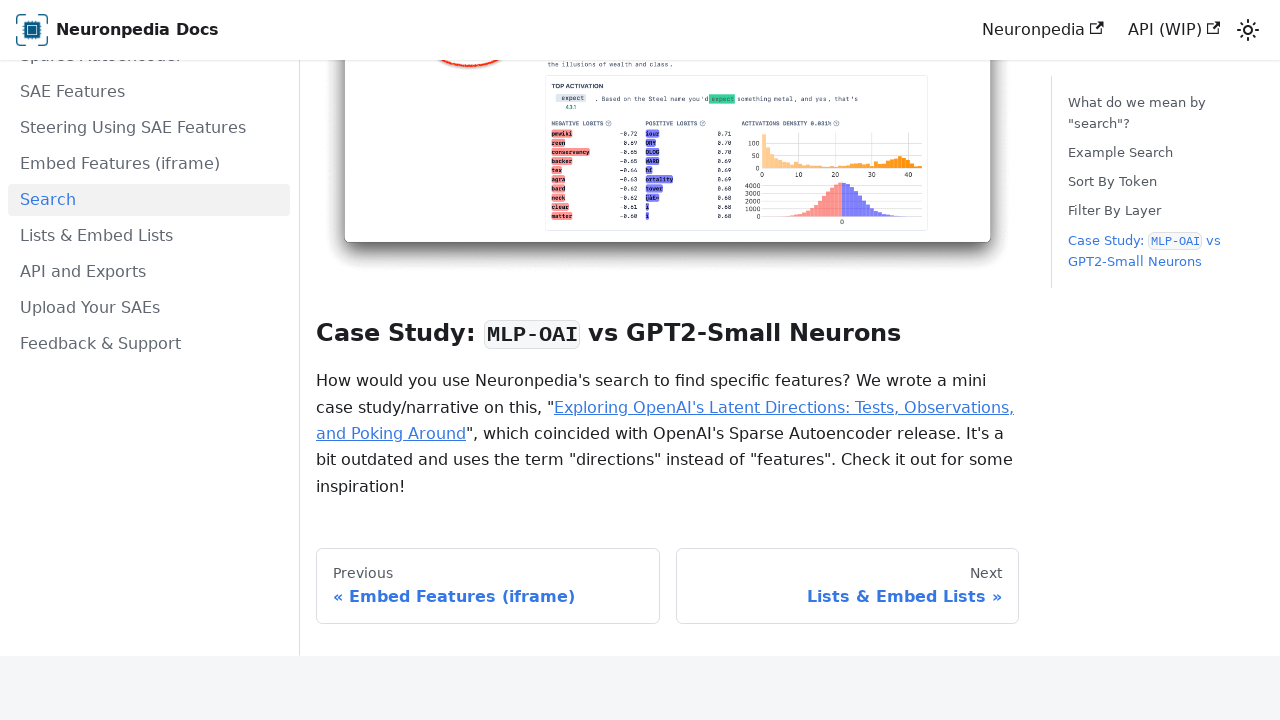